Tests filtering to show only active (incomplete) todo items

Starting URL: https://demo.playwright.dev/todomvc

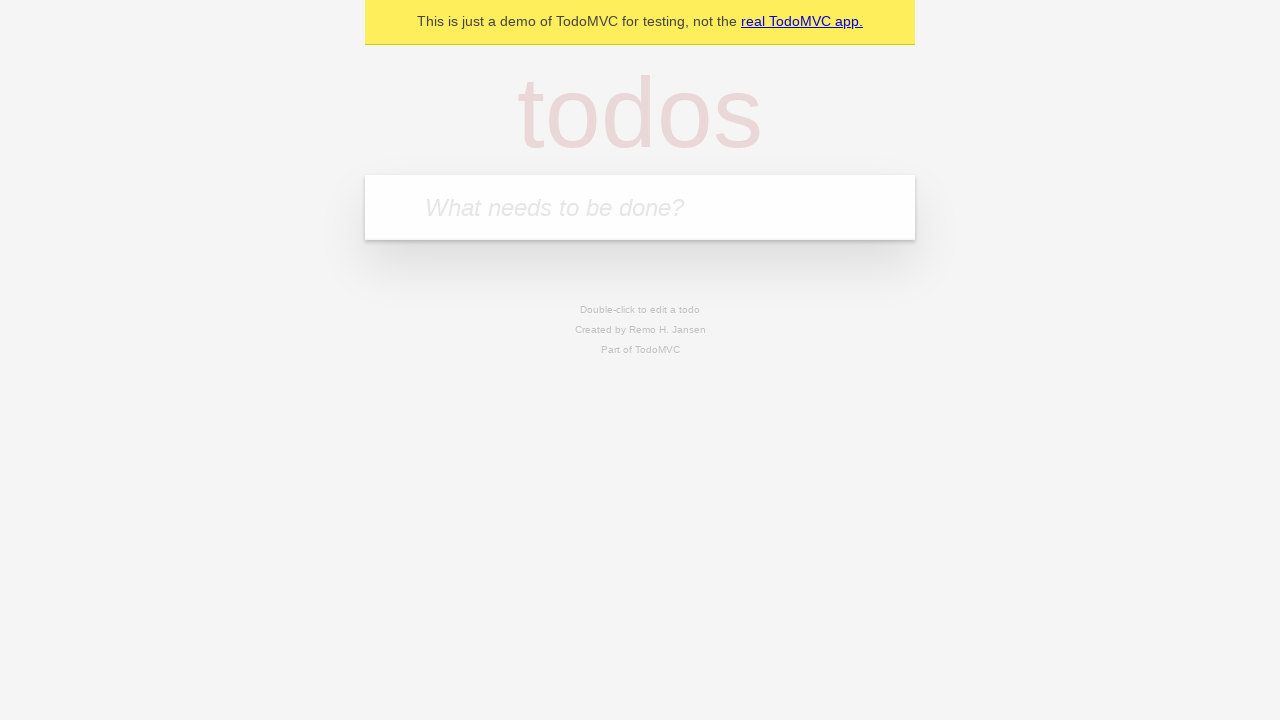

Filled todo input with 'buy some cheese' on internal:attr=[placeholder="What needs to be done?"i]
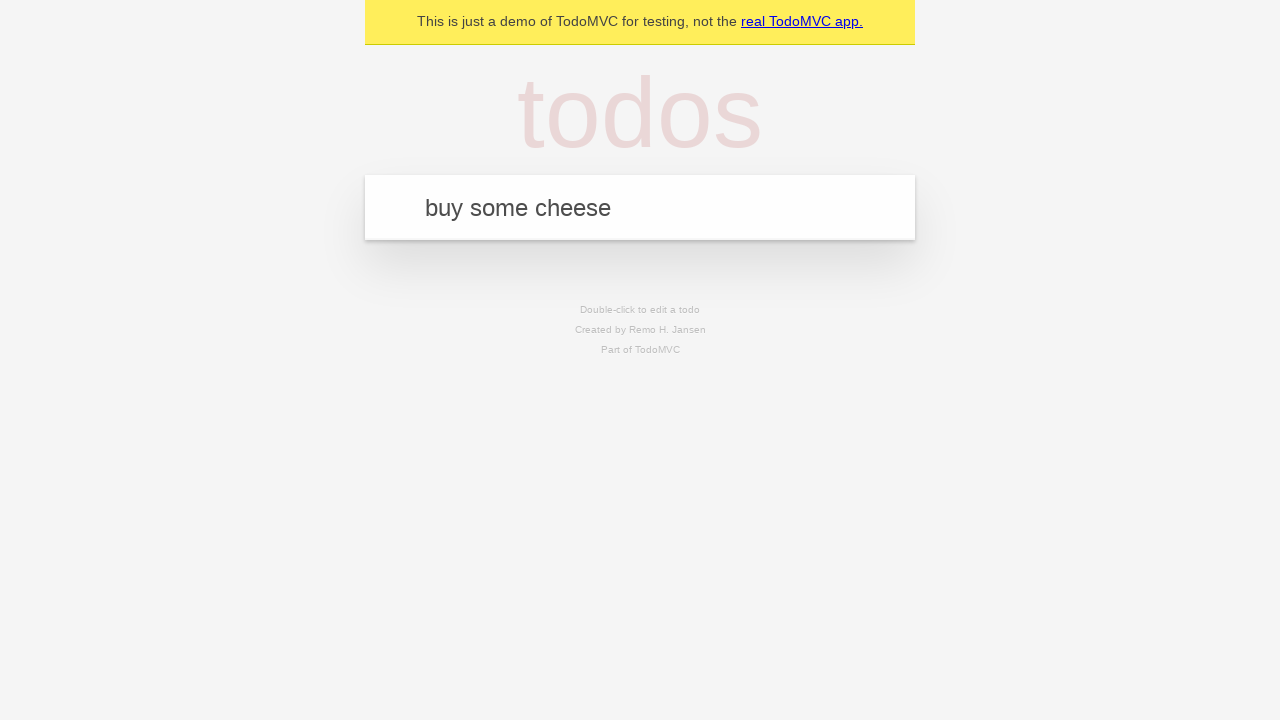

Pressed Enter to create first todo item on internal:attr=[placeholder="What needs to be done?"i]
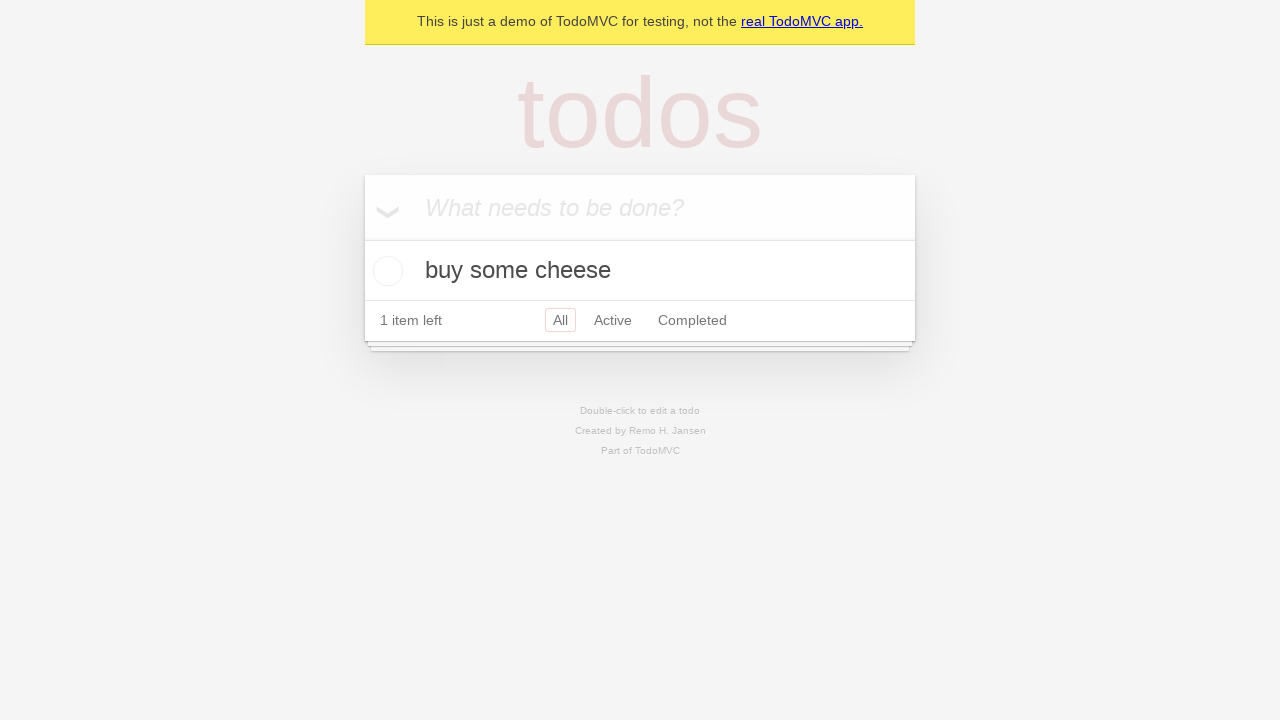

Filled todo input with 'feed the cat' on internal:attr=[placeholder="What needs to be done?"i]
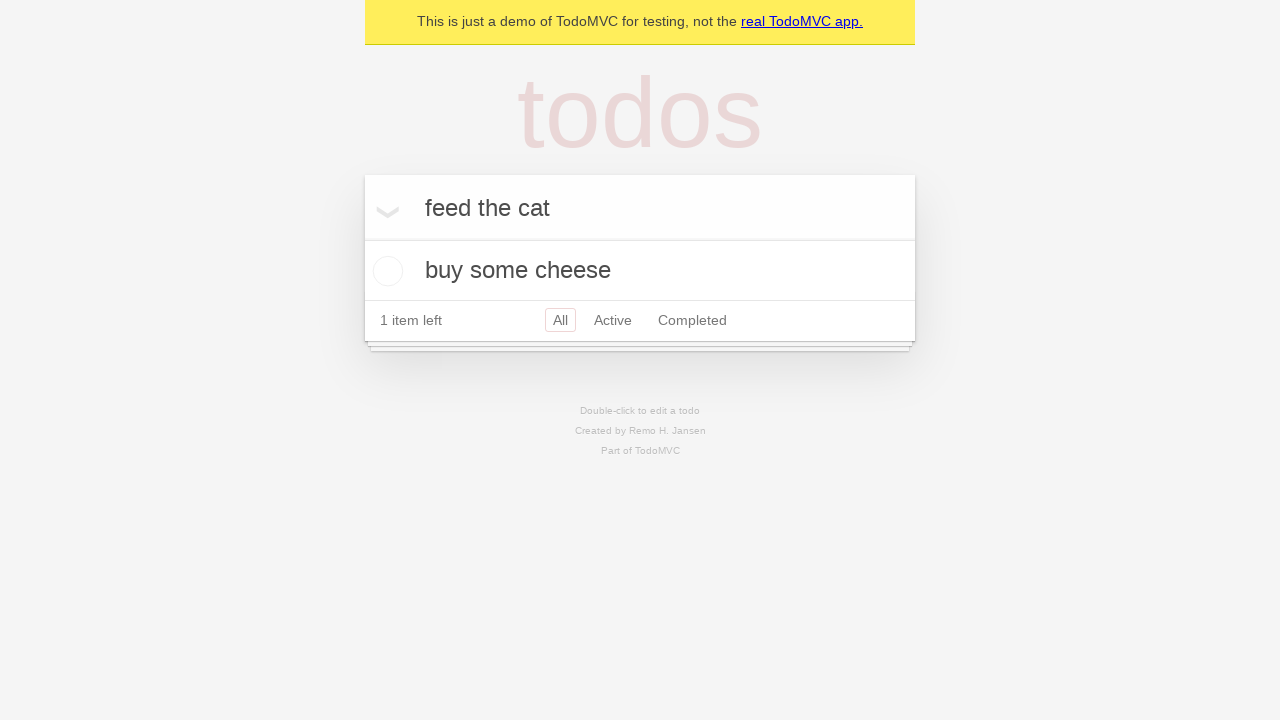

Pressed Enter to create second todo item on internal:attr=[placeholder="What needs to be done?"i]
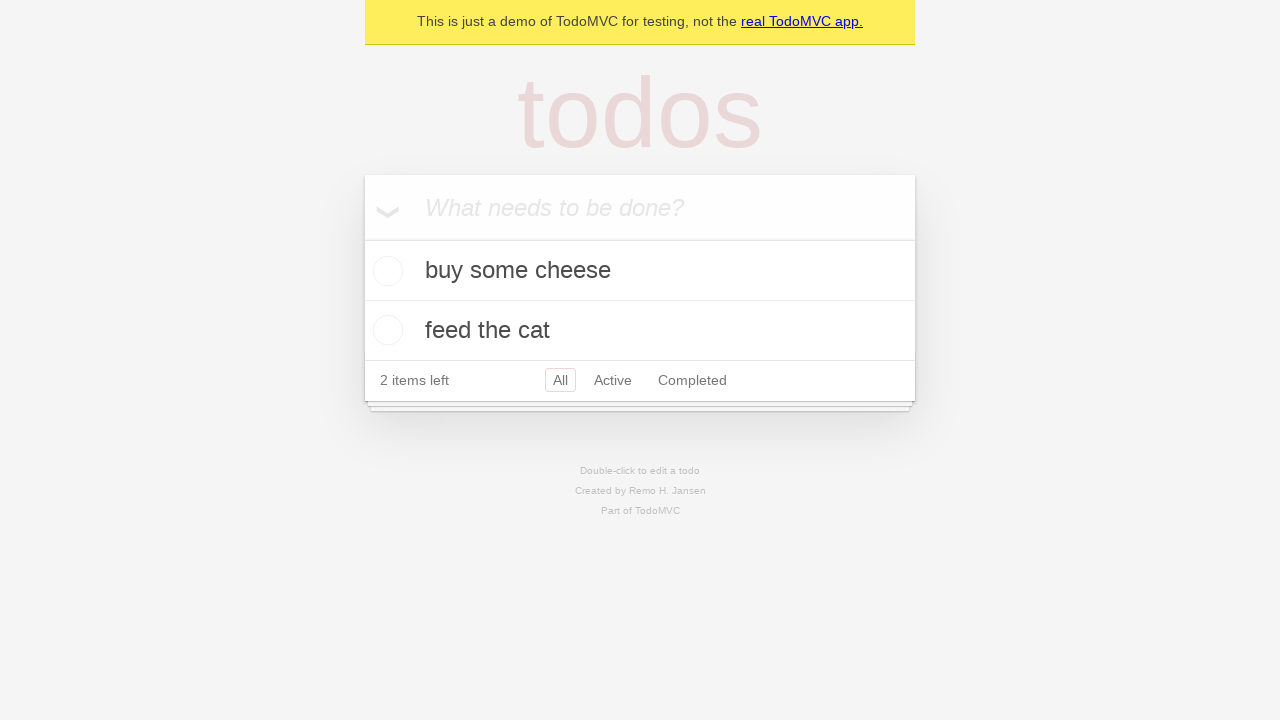

Filled todo input with 'book a doctors appointment' on internal:attr=[placeholder="What needs to be done?"i]
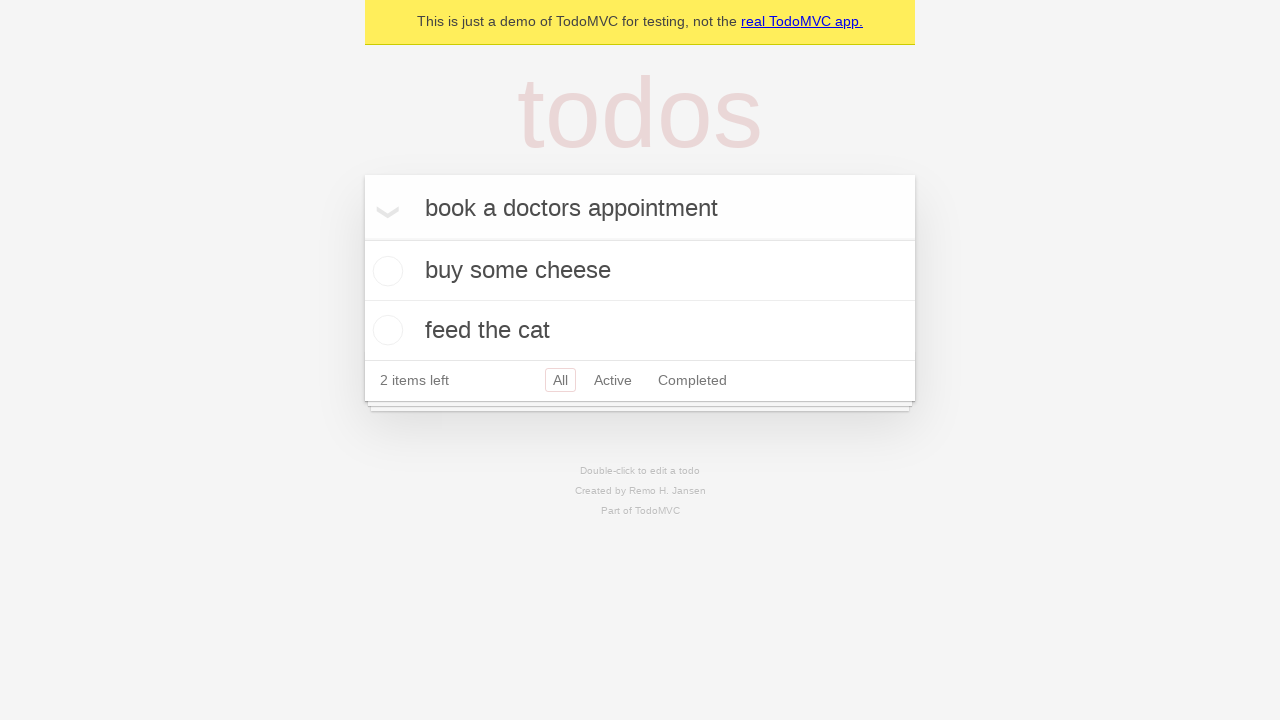

Pressed Enter to create third todo item on internal:attr=[placeholder="What needs to be done?"i]
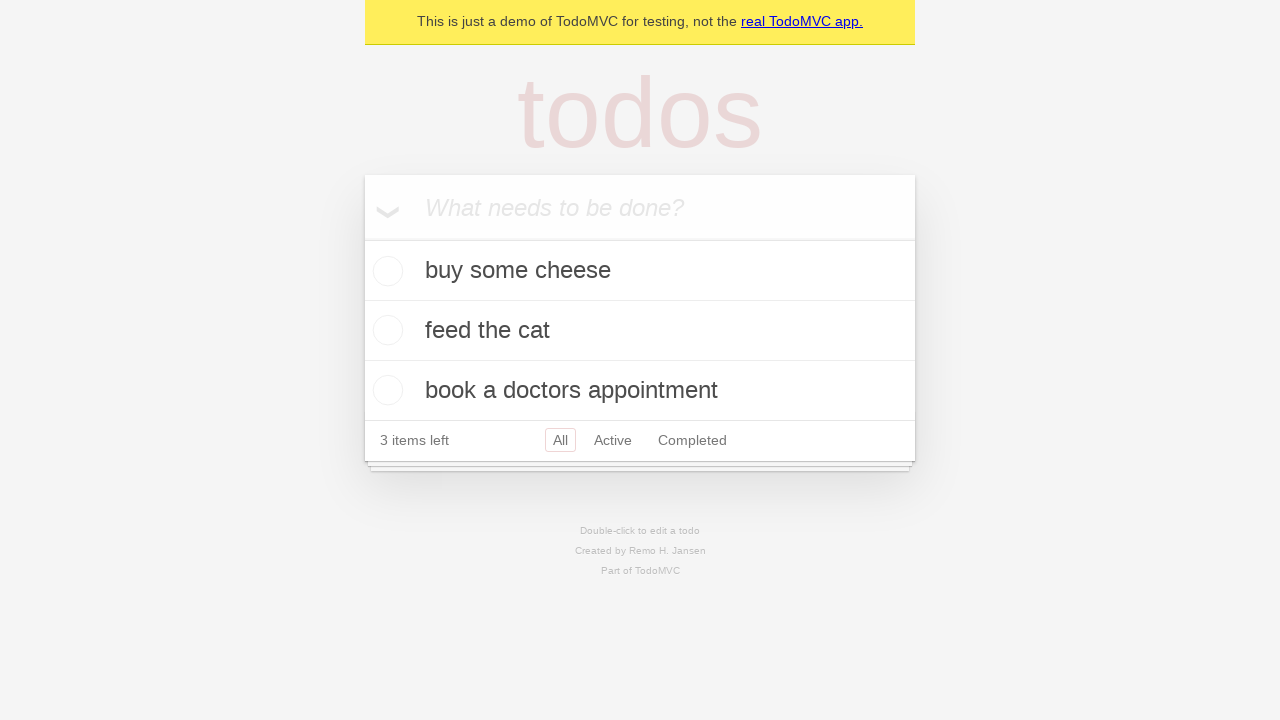

Marked second todo item as complete at (385, 330) on [data-testid='todo-item'] >> nth=1 >> internal:role=checkbox
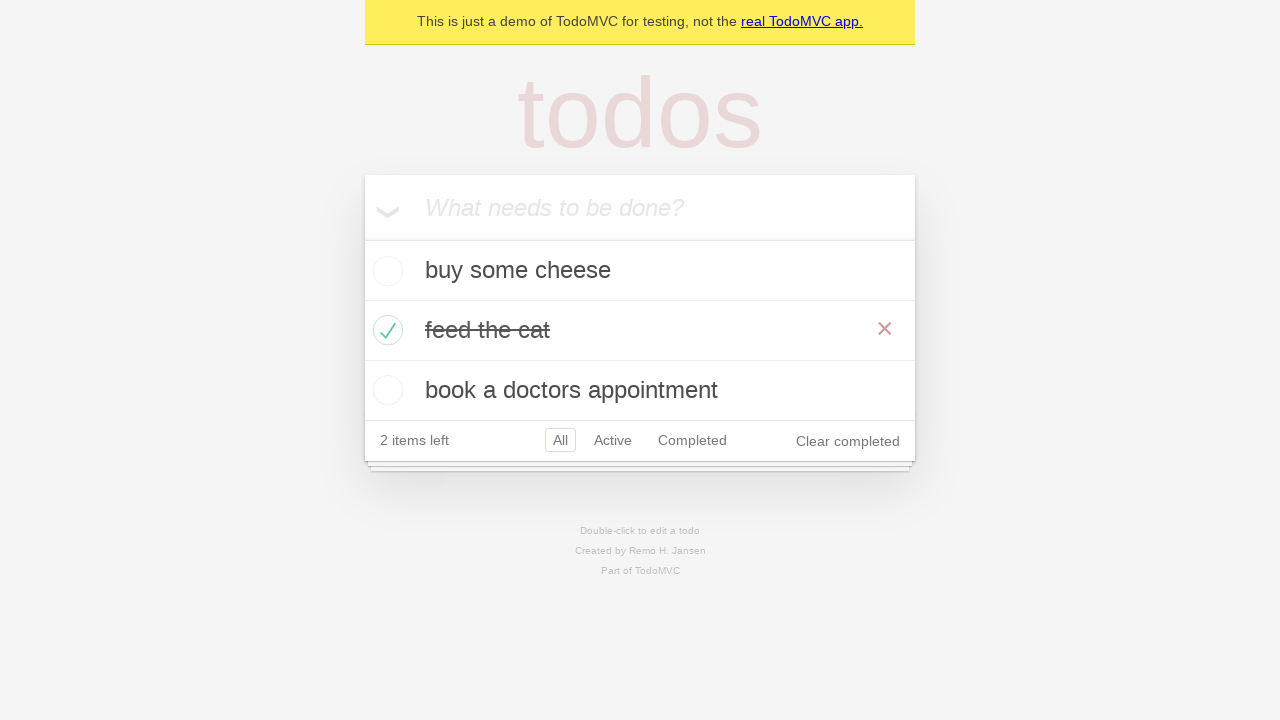

Clicked Active filter to display only incomplete todo items at (613, 440) on internal:role=link[name="Active"i]
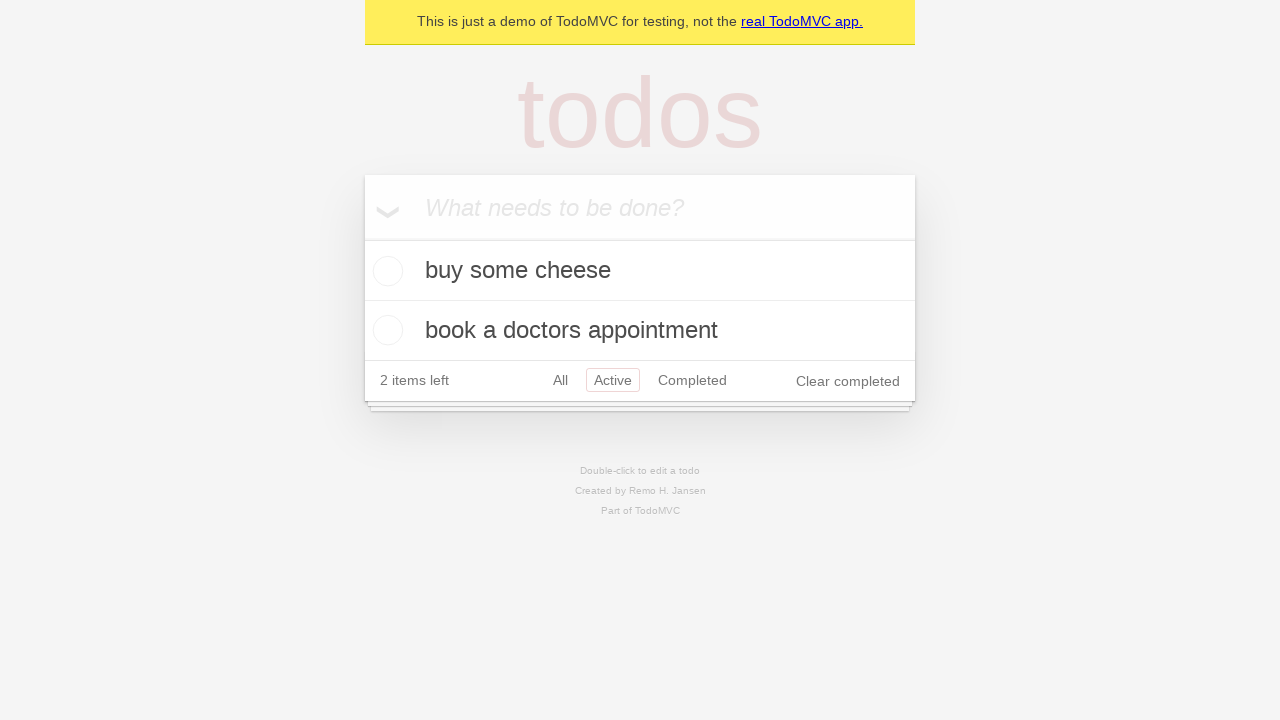

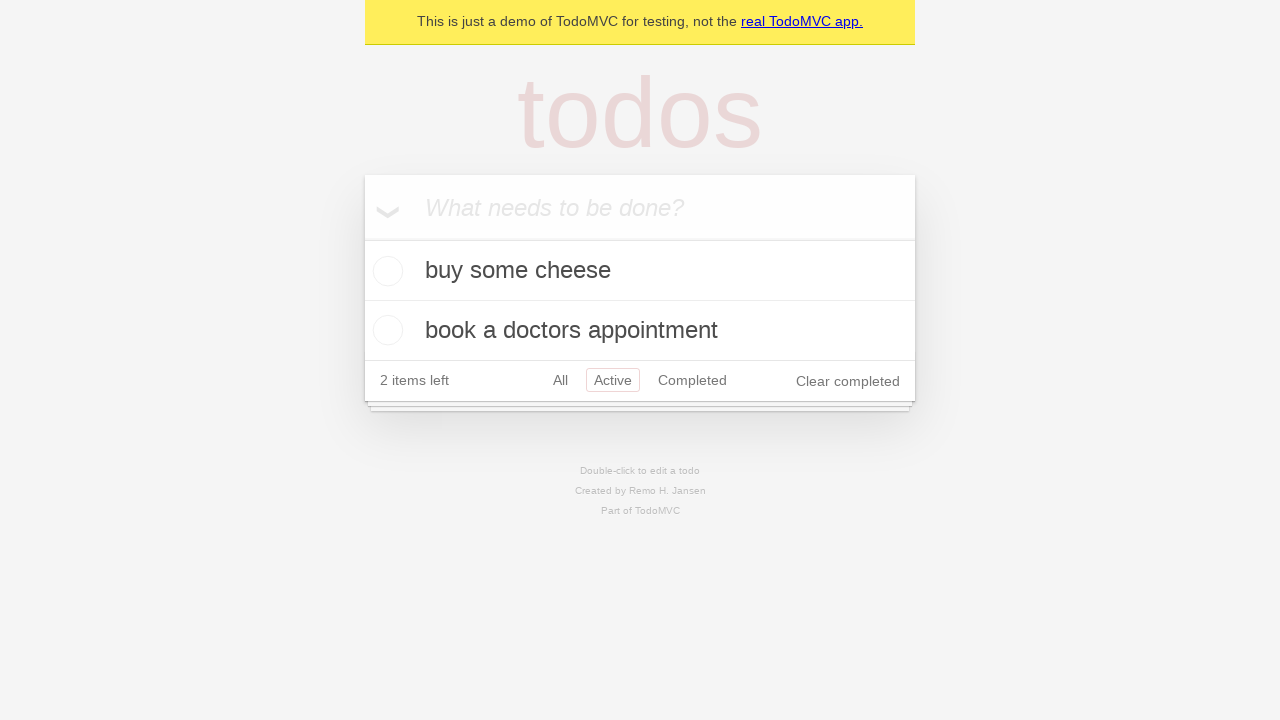